Tests JavaScript execution capabilities by scrolling the page window and then scrolling within a specific table element with a fixed header.

Starting URL: https://rahulshettyacademy.com/AutomationPractice/

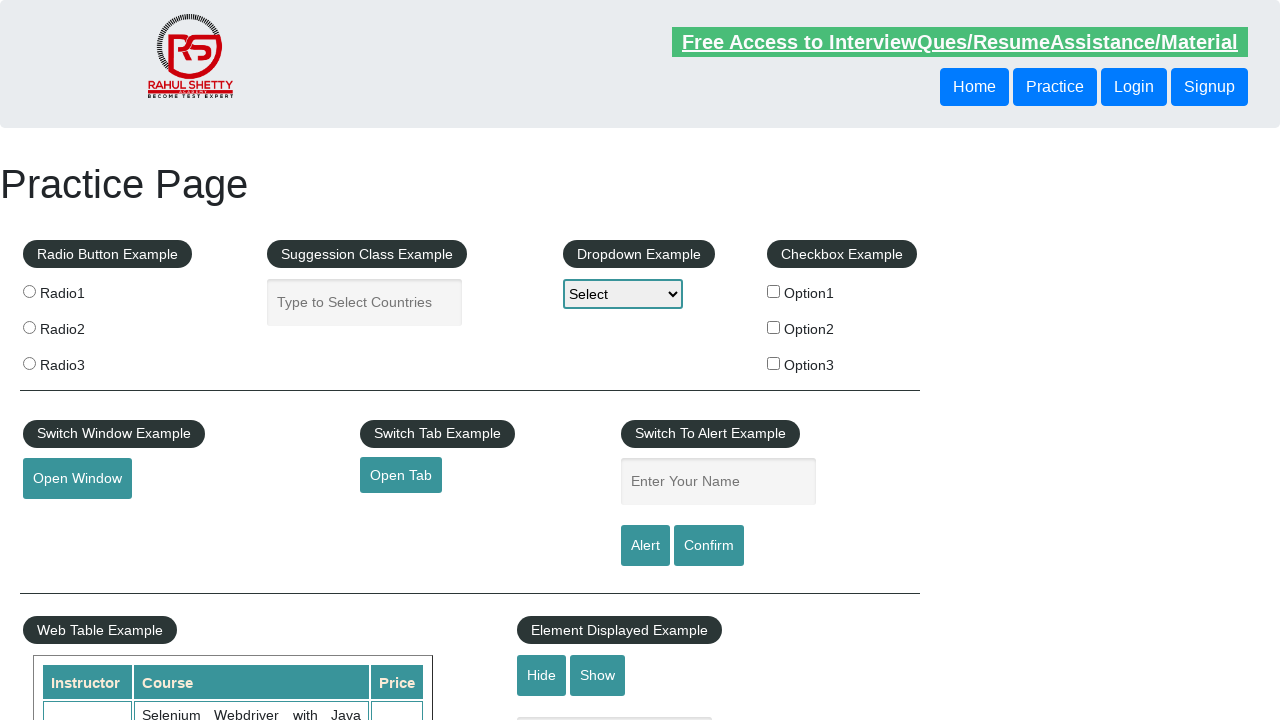

Scrolled page window down by 500 pixels using JavaScript
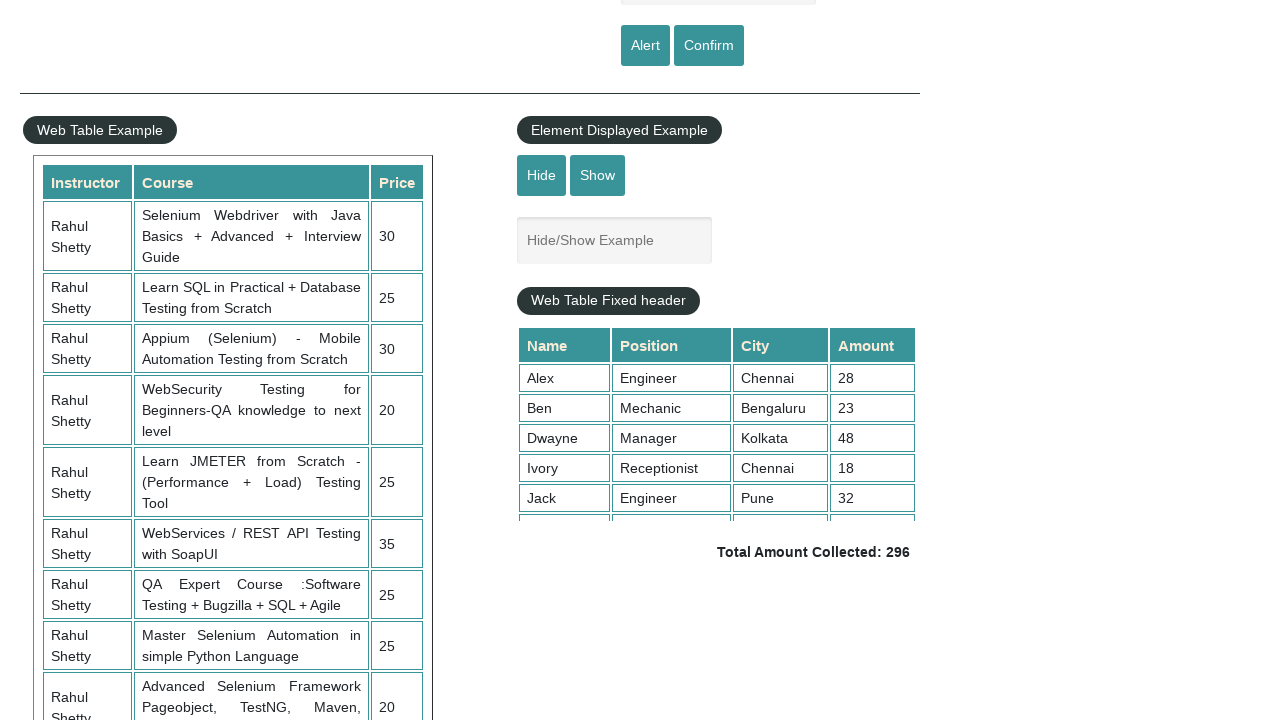

Waited 1000ms for page scroll to complete
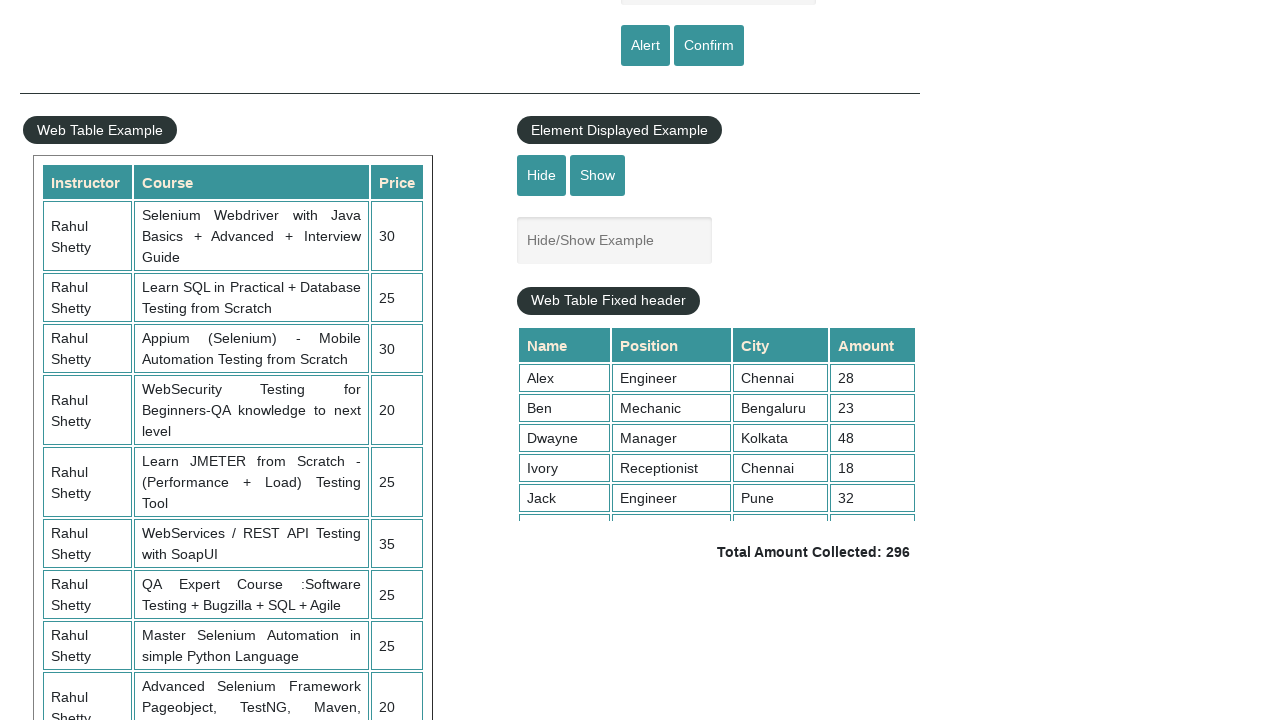

Scrolled table element with fixed header by 5000 pixels using JavaScript
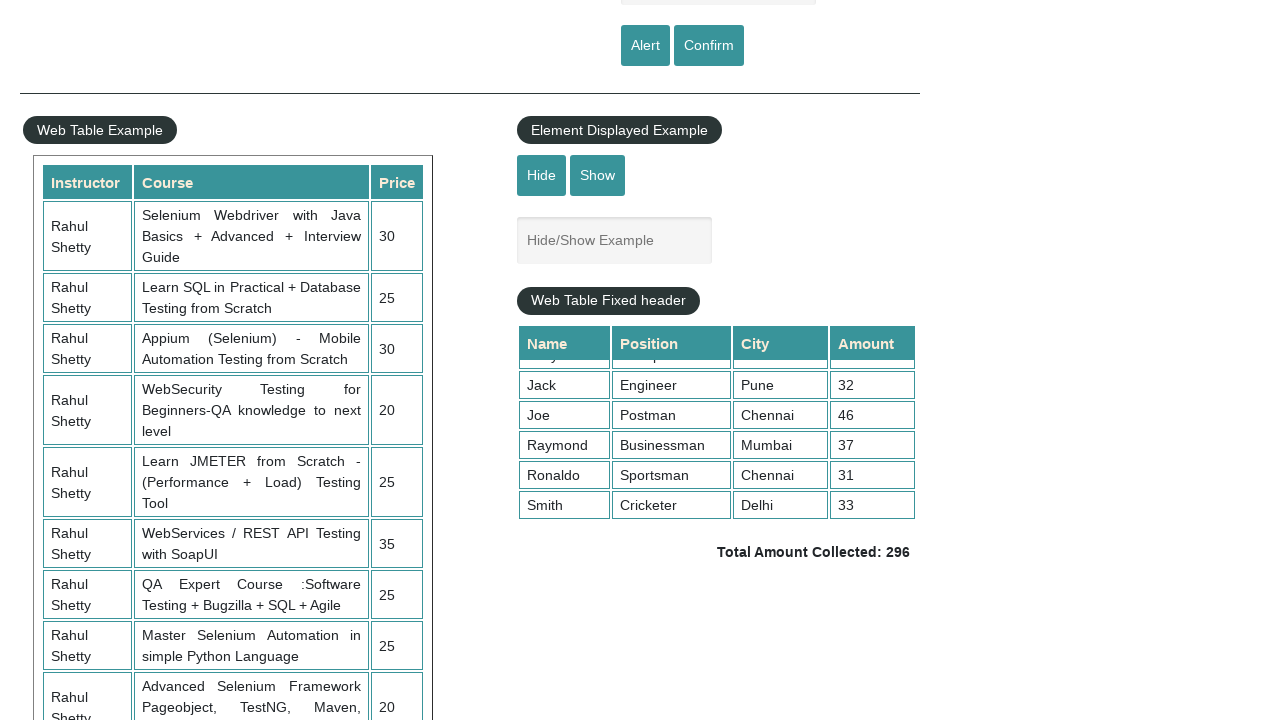

Waited 1000ms for table scroll to complete
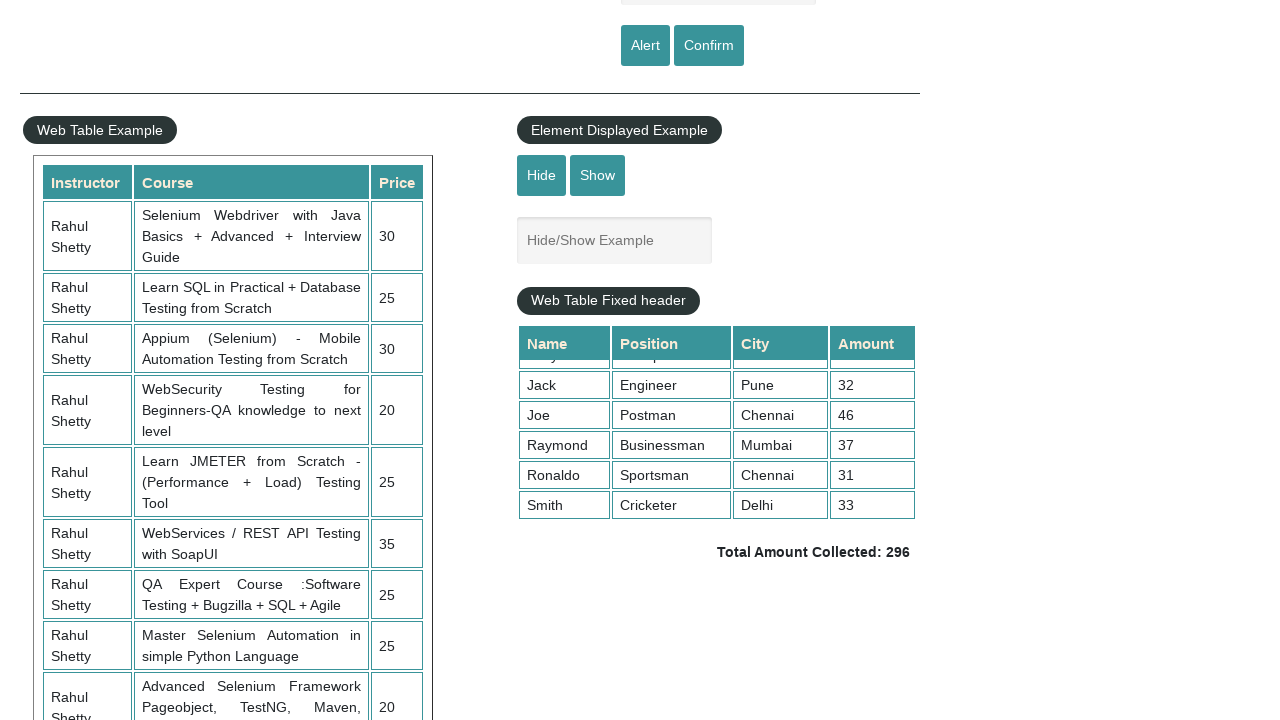

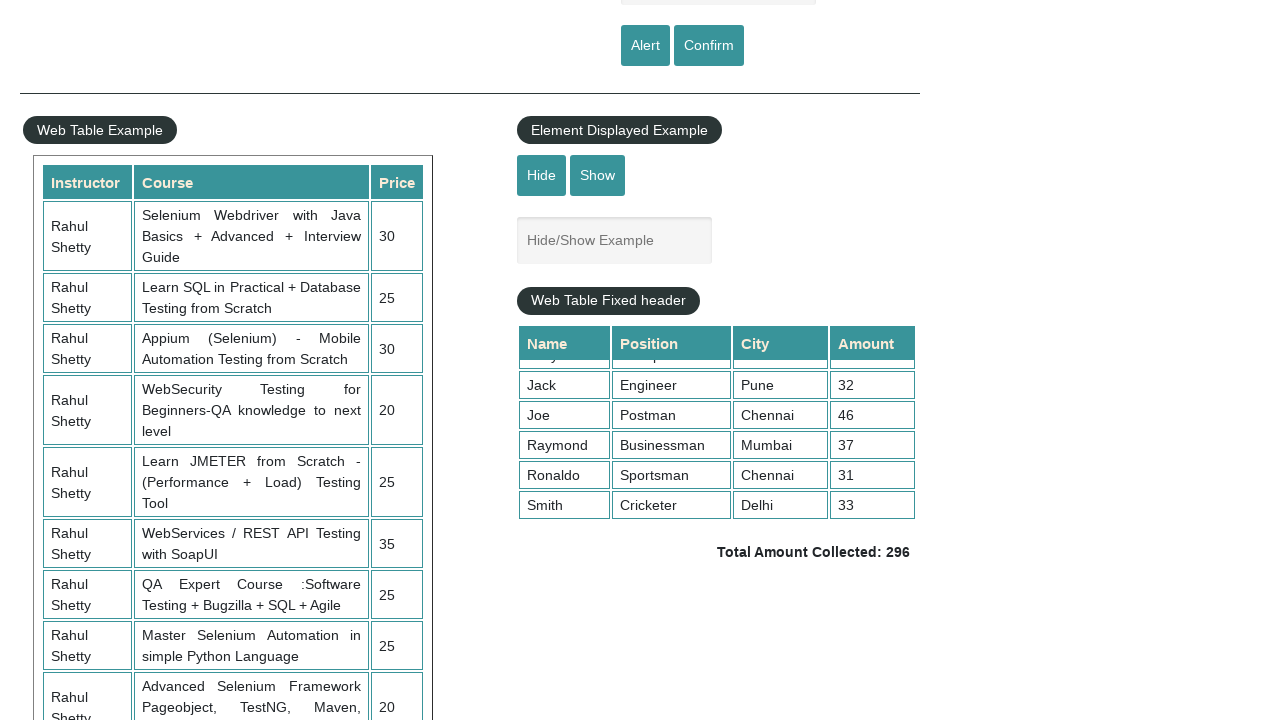